Tests filling out a user registration form on ParaBank demo site using various locator strategies including ID, name, CSS selector, and XPath to input personal information like name, address, and phone number.

Starting URL: https://parabank.parasoft.com/parabank/register.htm

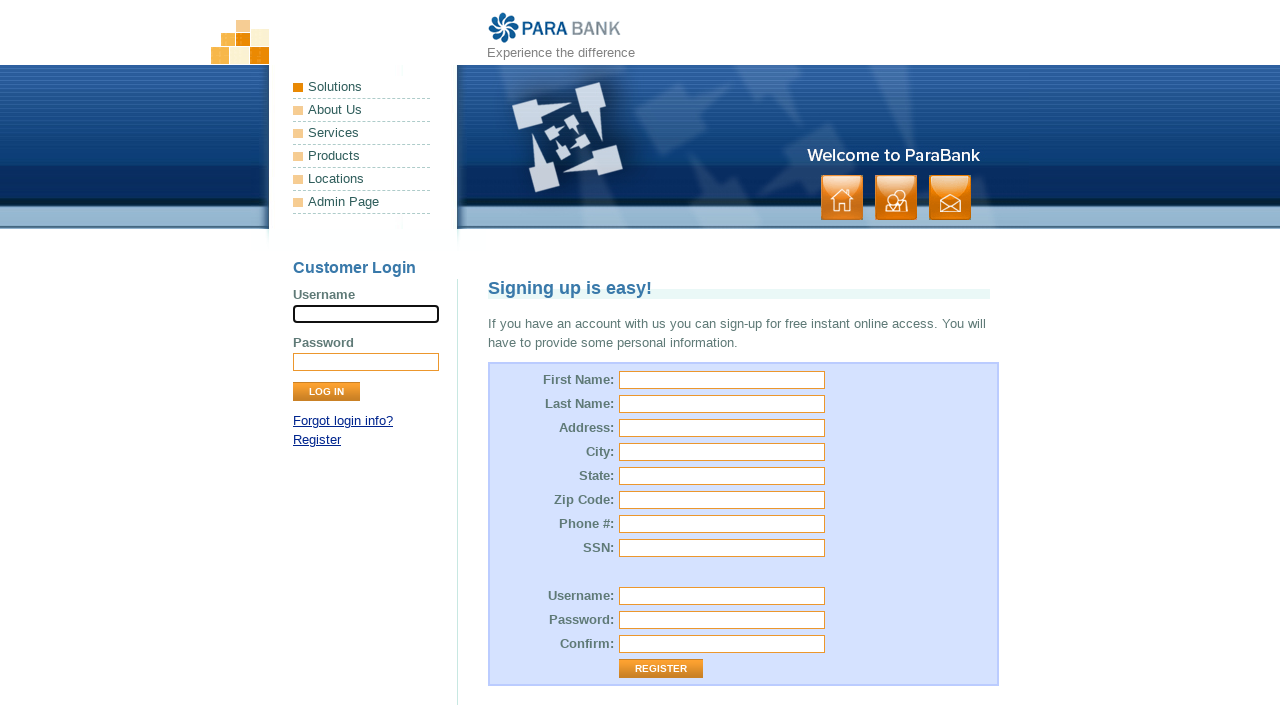

Filled first name field with 'Jay' using ID locator on #customer\.firstName
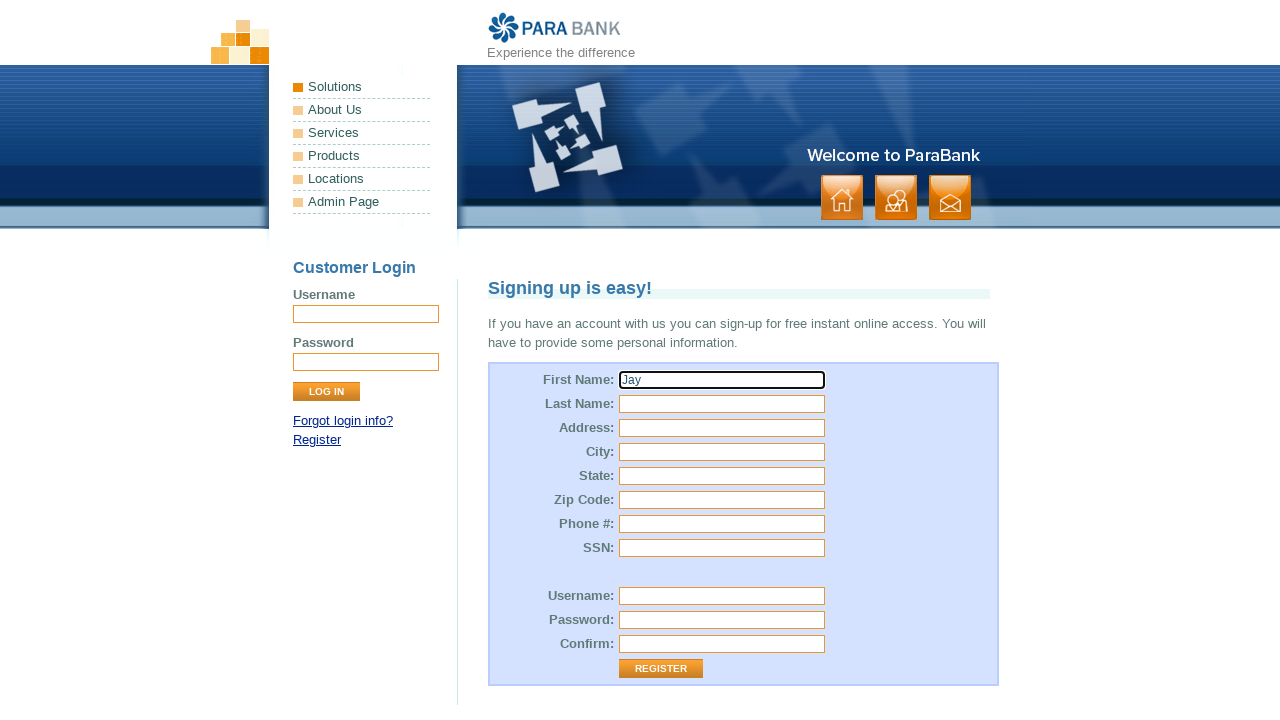

Filled last name field with 'ken' using ID locator on #customer\.lastName
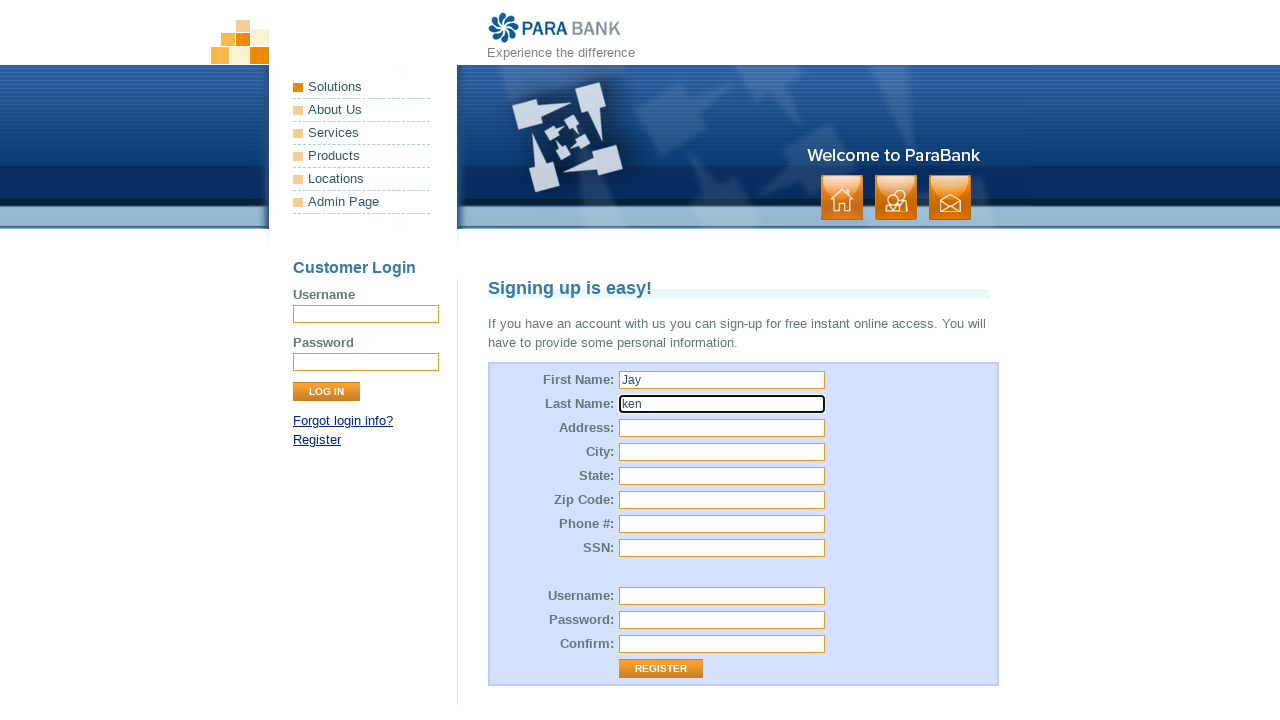

Filled street address field with '12th Church Street, Down Town' using name attribute on input[name='customer.address.street']
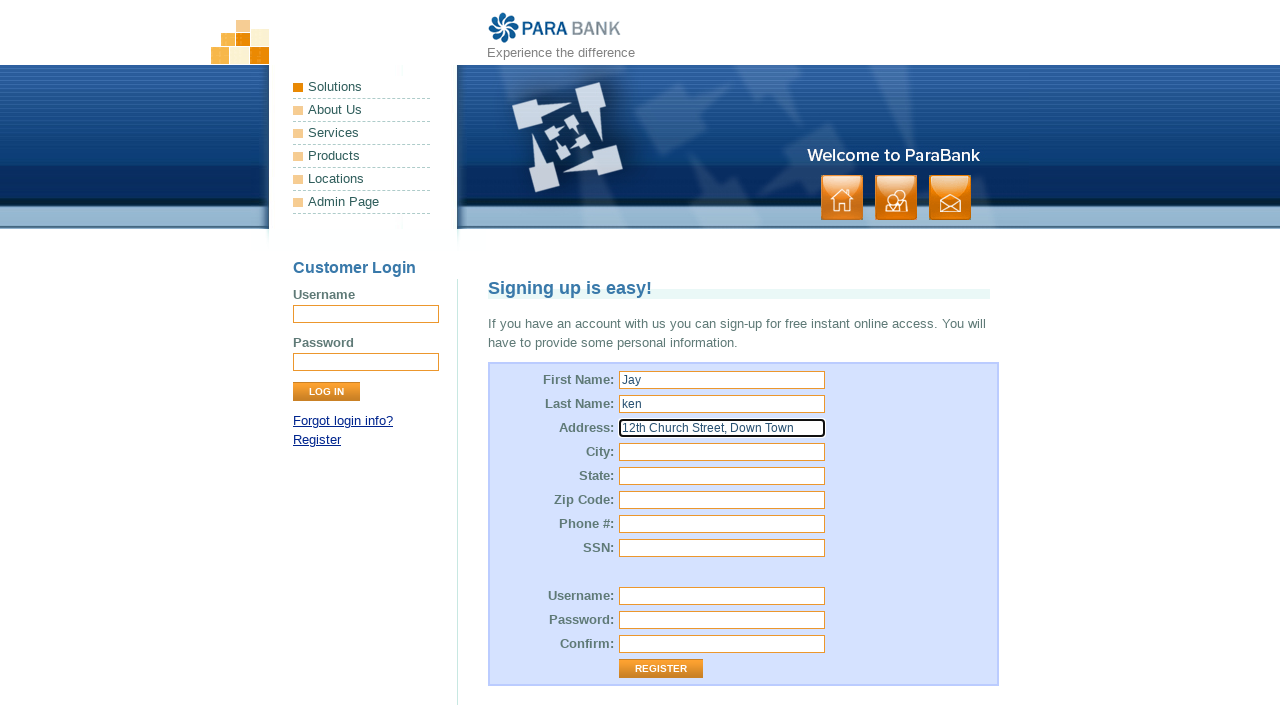

Filled city field with 'NewYork' using name attribute on input[name='customer.address.city']
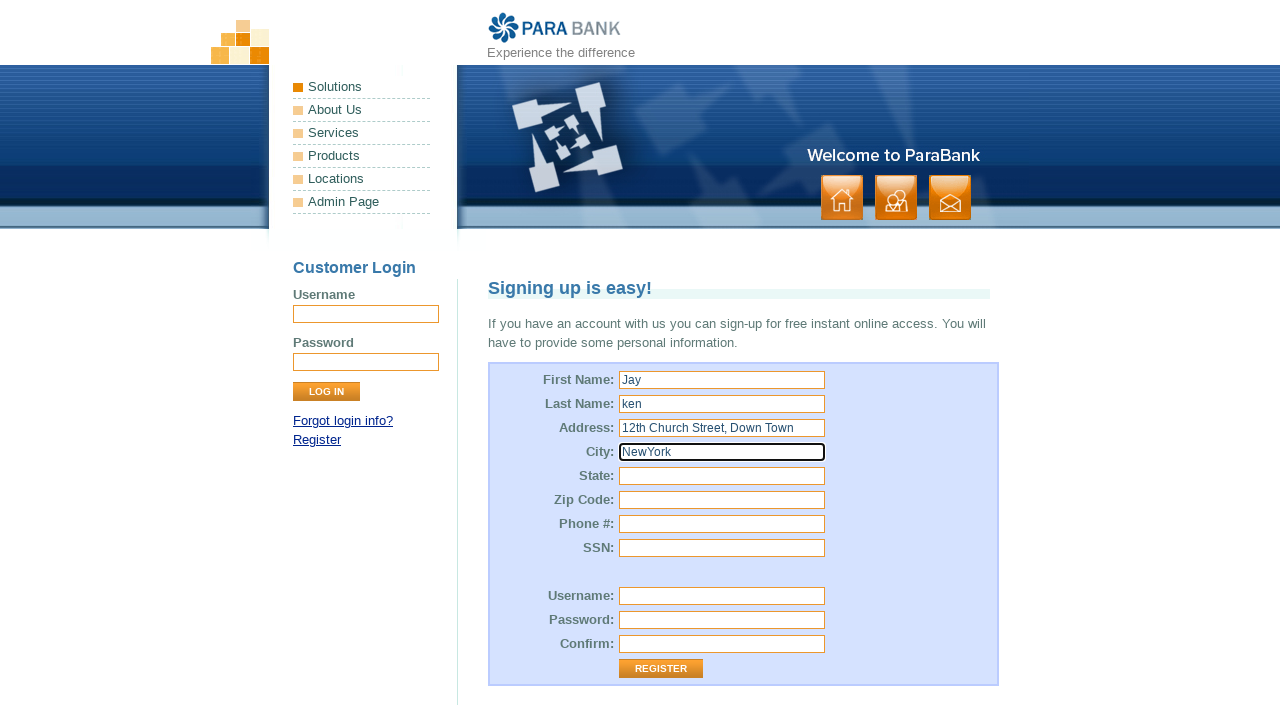

Filled state field with 'Alabama' using CSS selector on #customer\.address\.state
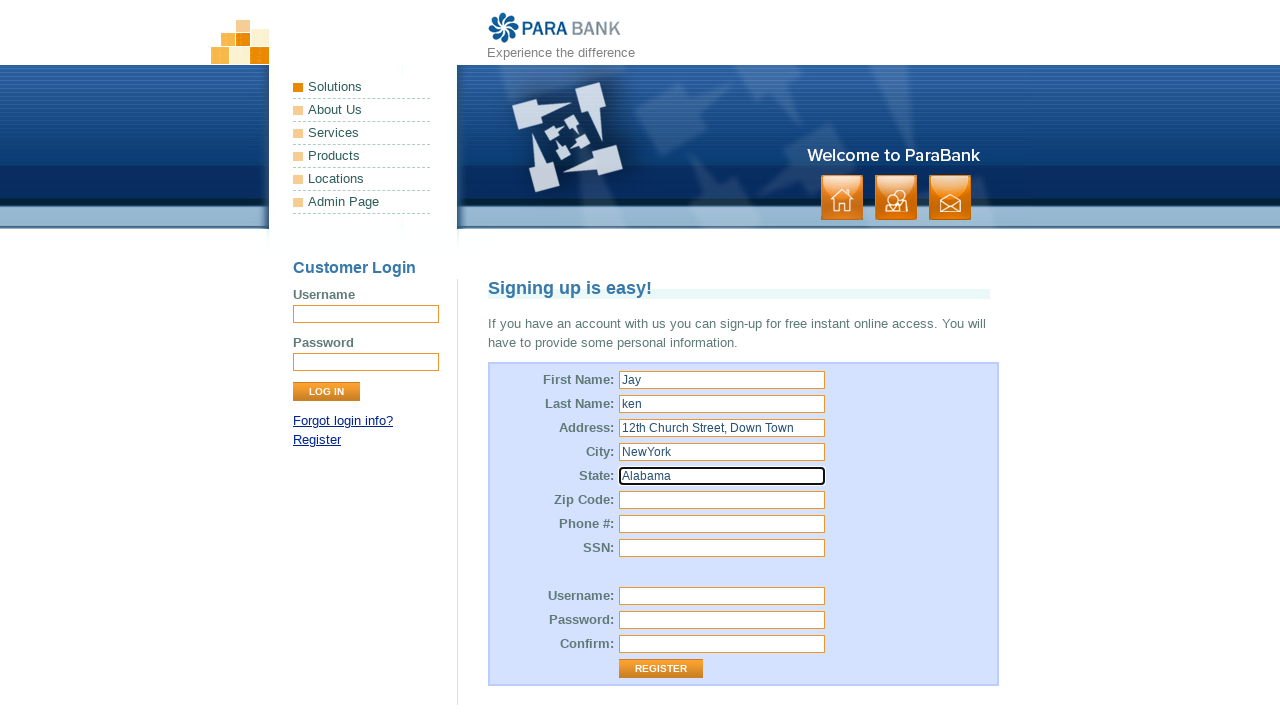

Filled zip code field with '563531' using CSS selector on #customer\.address\.zipCode
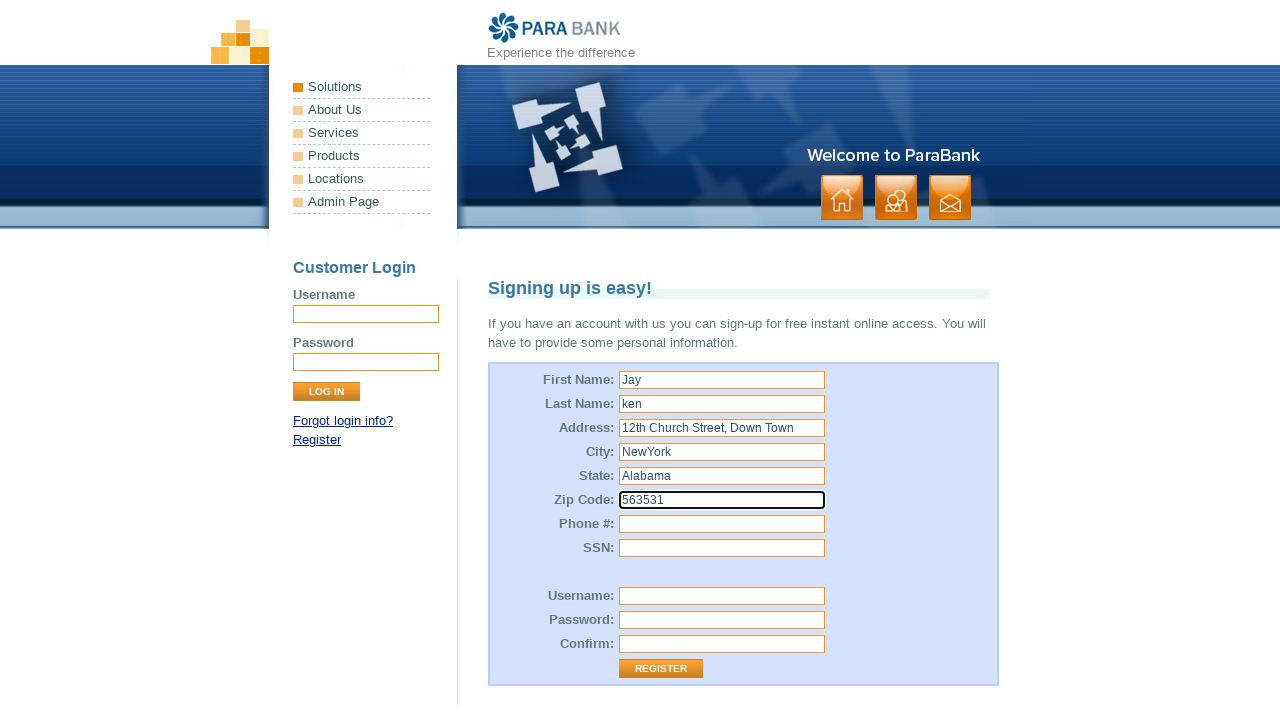

Filled phone number field with '0001112229' using ID locator on #customer\.phoneNumber
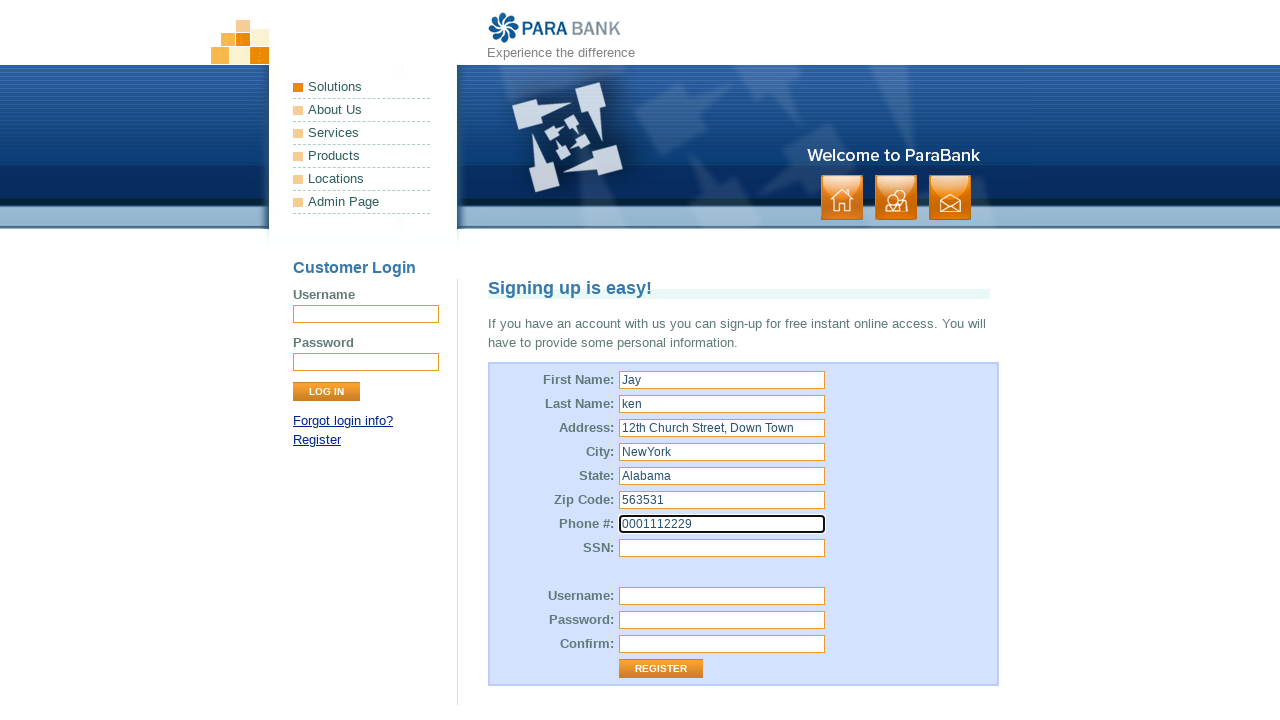

Filled SSN field with '2012344' using name attribute on input[name='customer.ssn']
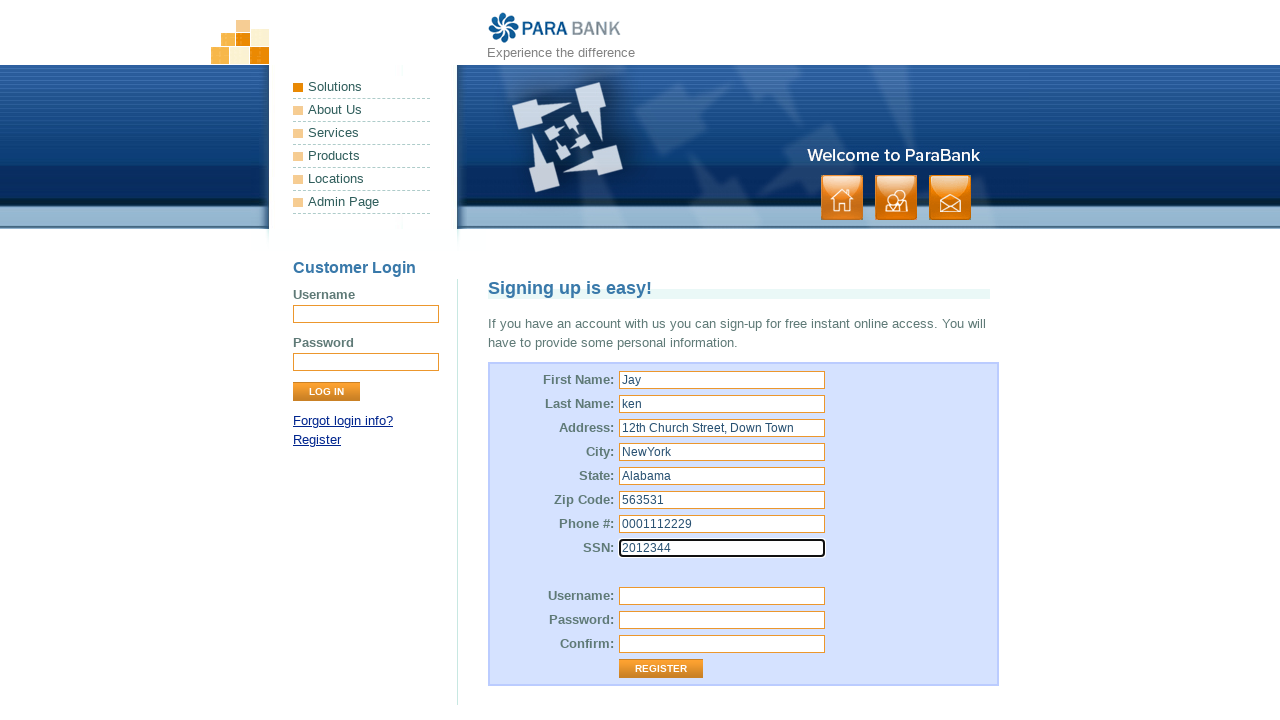

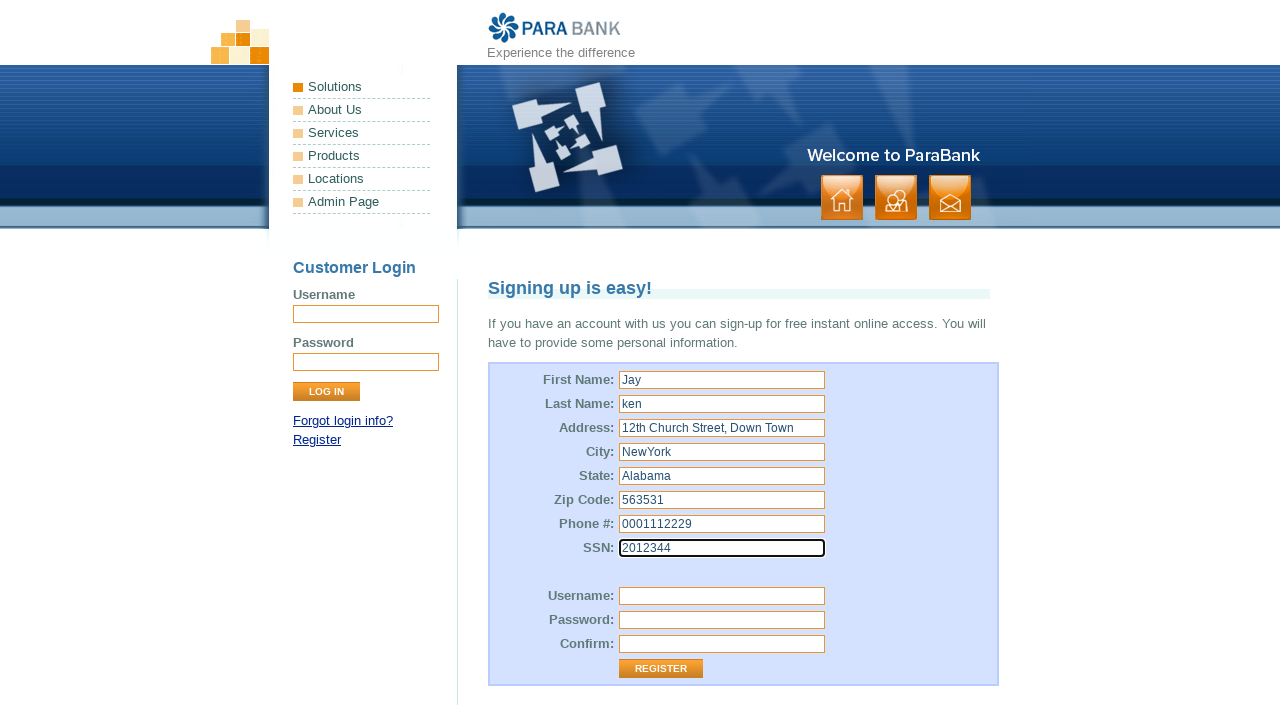